Tests dynamic disabled buttons functionality by clicking buttons in sequence (Start, One, Two, Three) as they become enabled, then verifies the completion message is displayed.

Starting URL: https://testpages.herokuapp.com/styled/dynamic-buttons-disabled.html

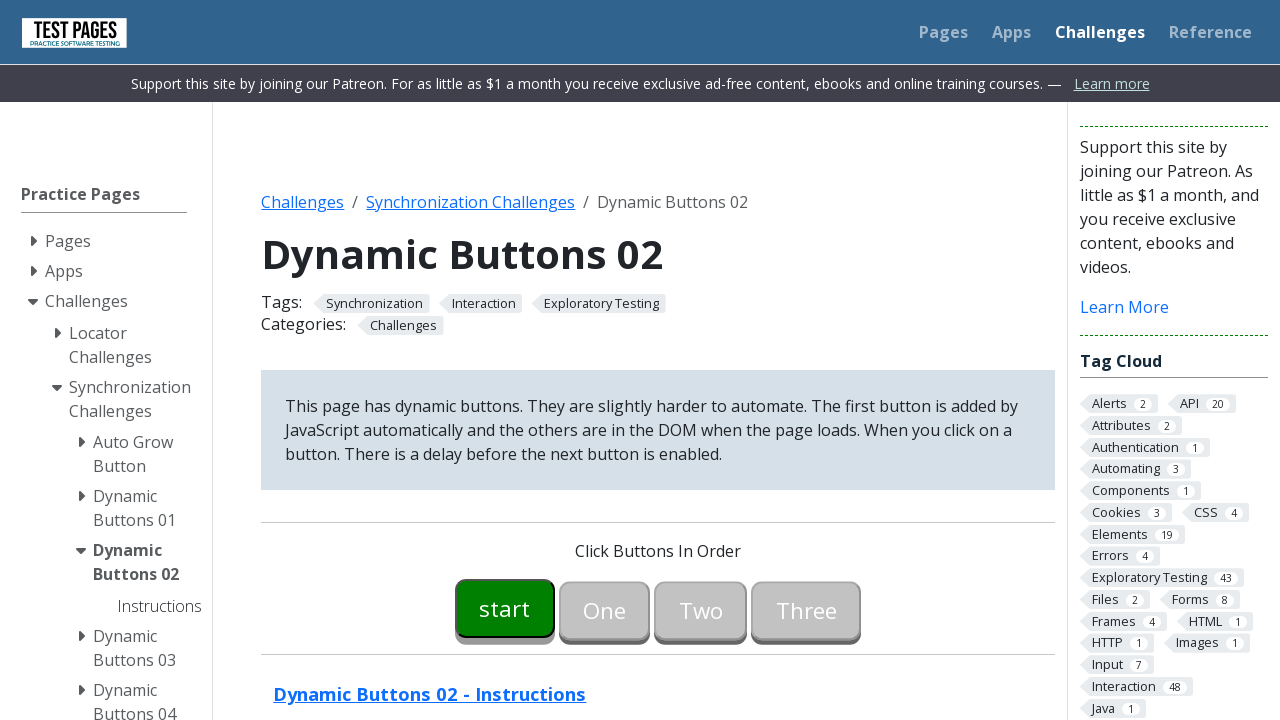

Clicked Start button to initiate dynamic button sequence at (505, 608) on #button00
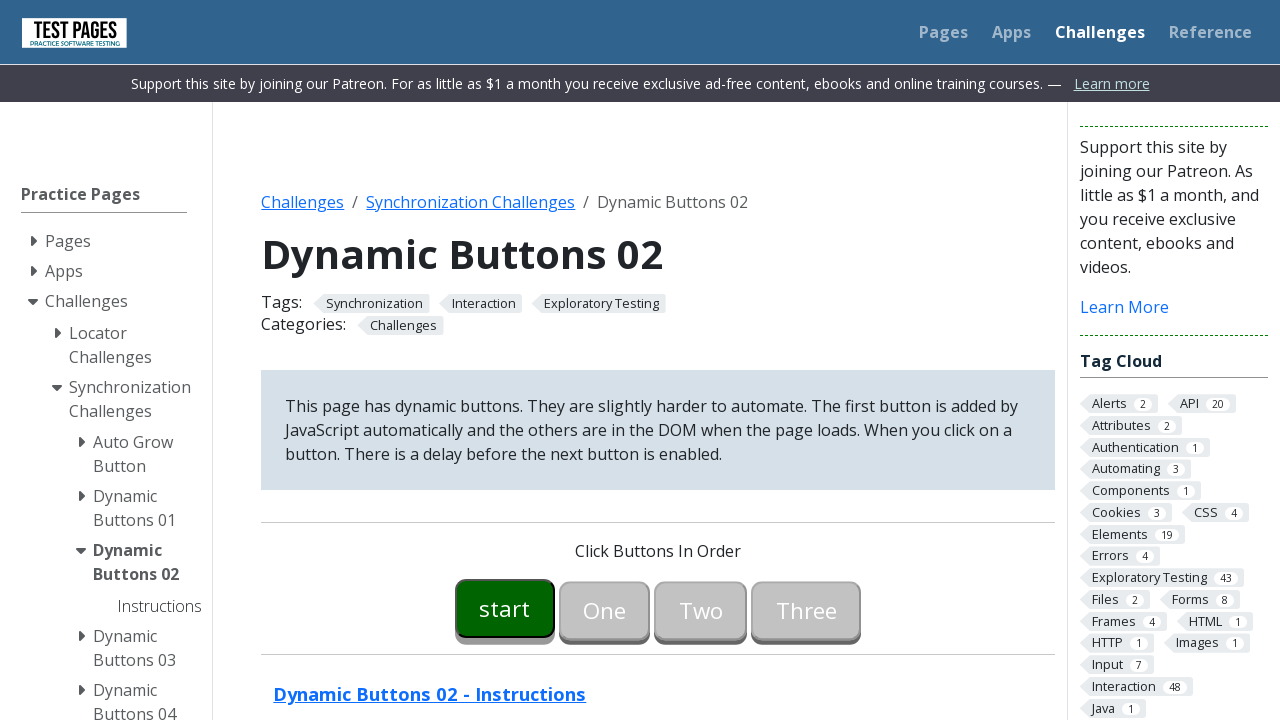

Button One became enabled
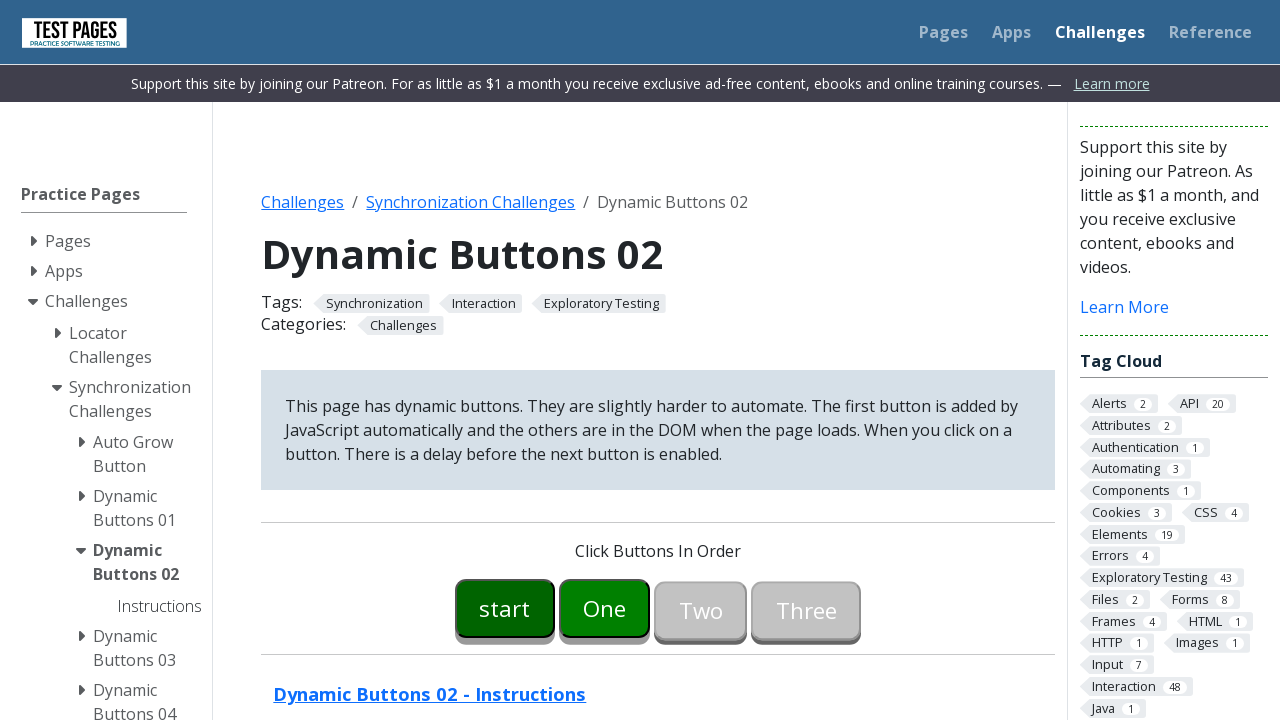

Clicked Button One at (605, 608) on #button01
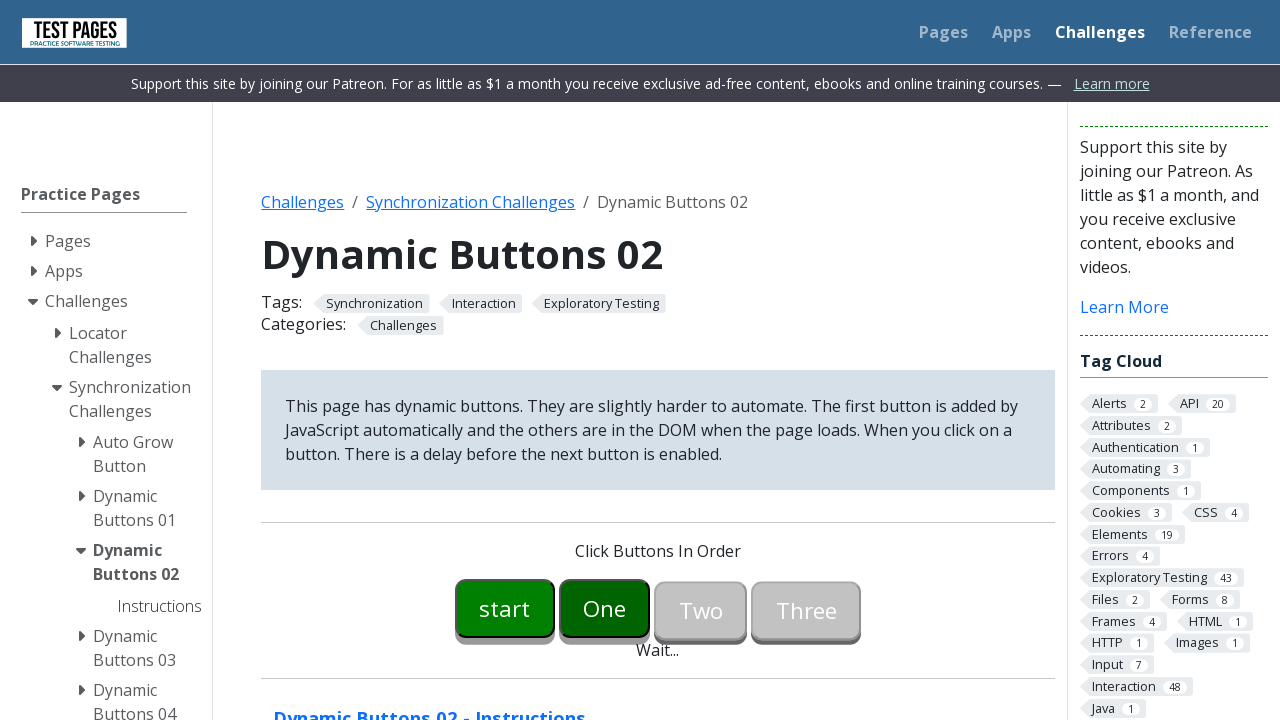

Button Two became enabled
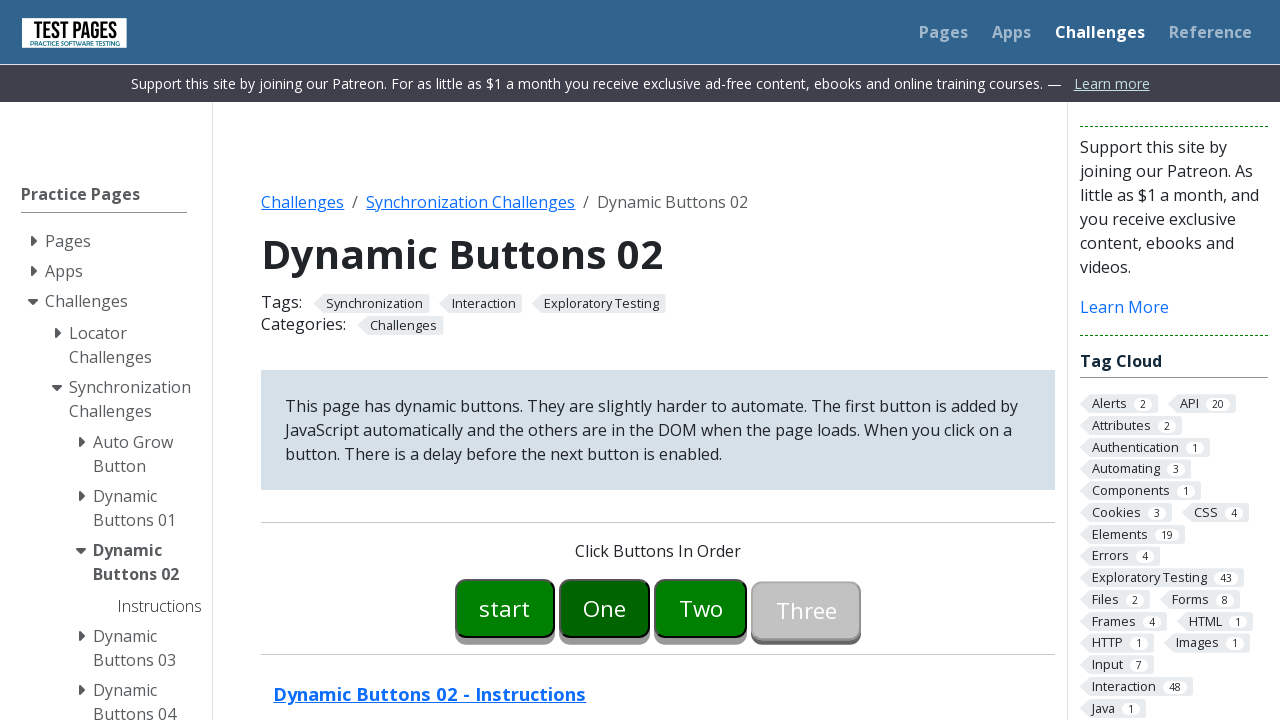

Clicked Button Two at (701, 608) on #button02
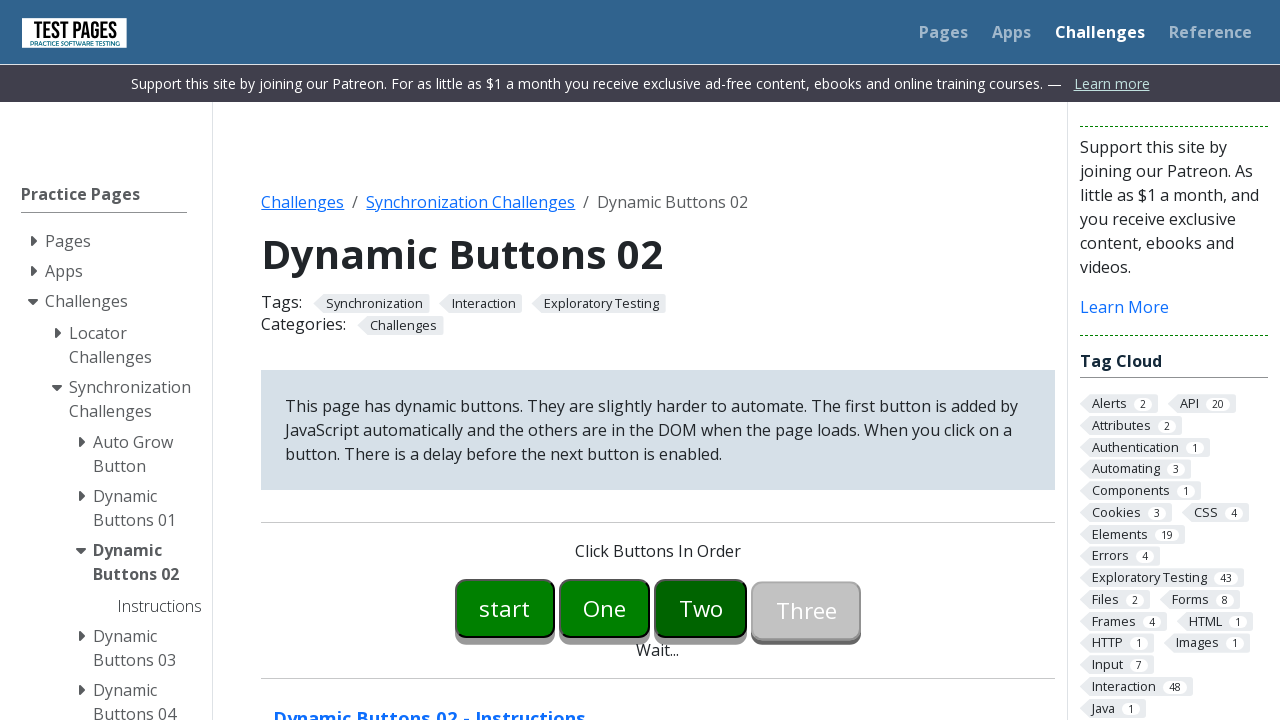

Button Three became enabled
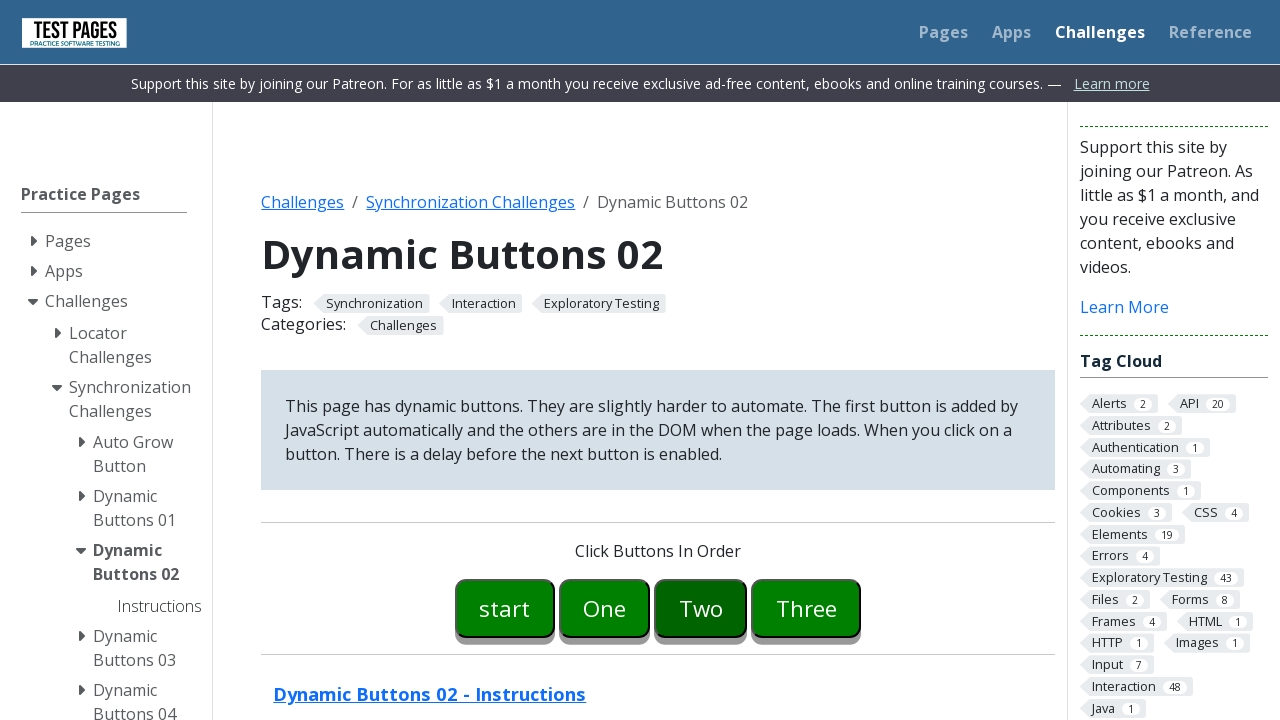

Clicked Button Three at (806, 608) on #button03
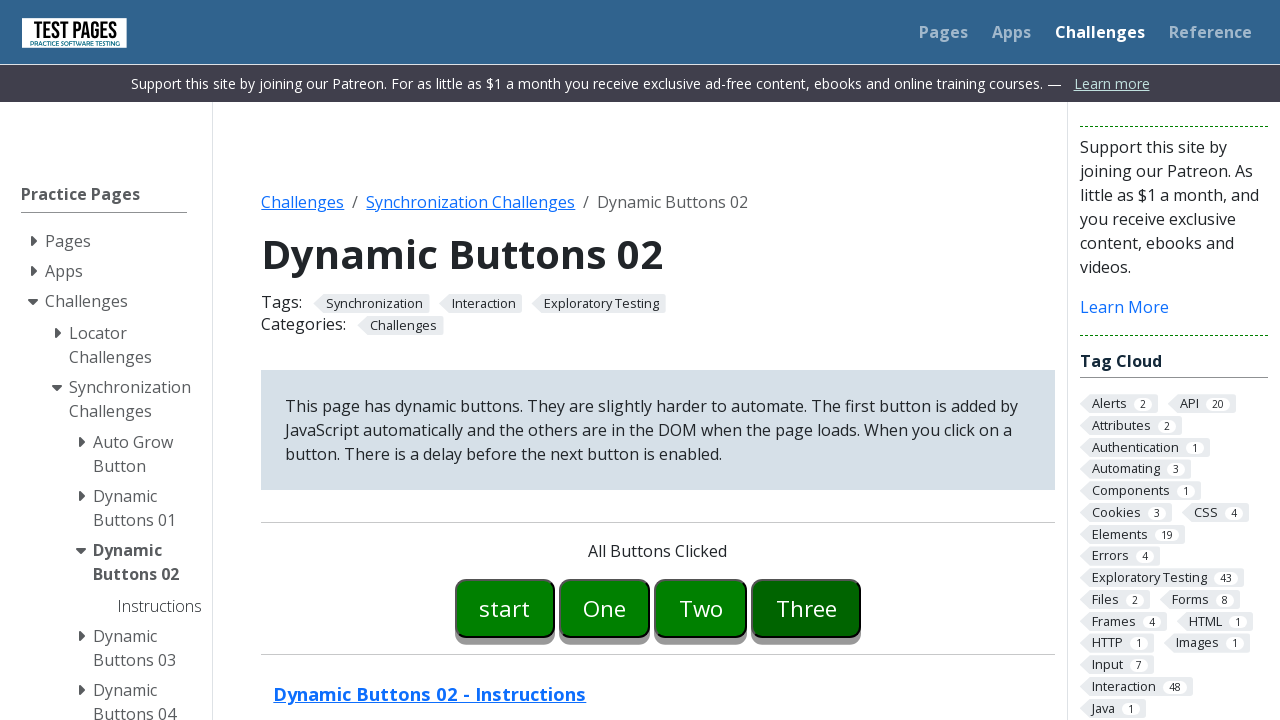

Completion message element appeared
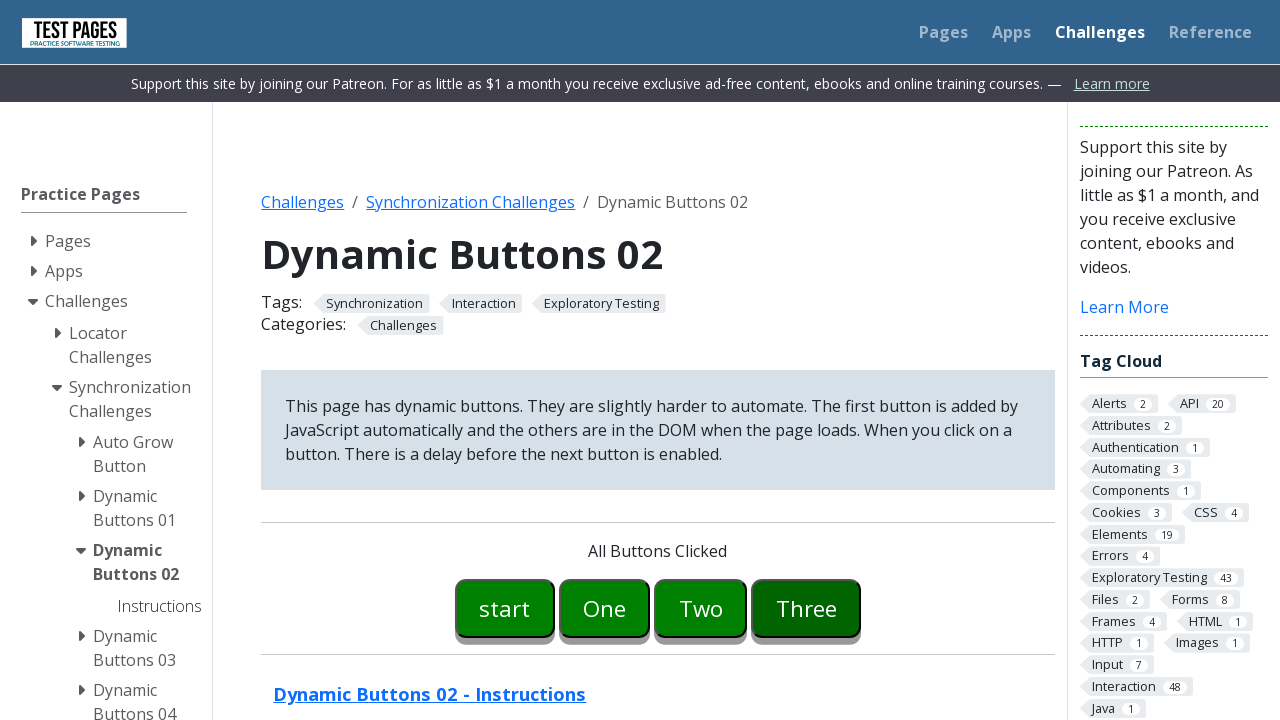

Located completion message element
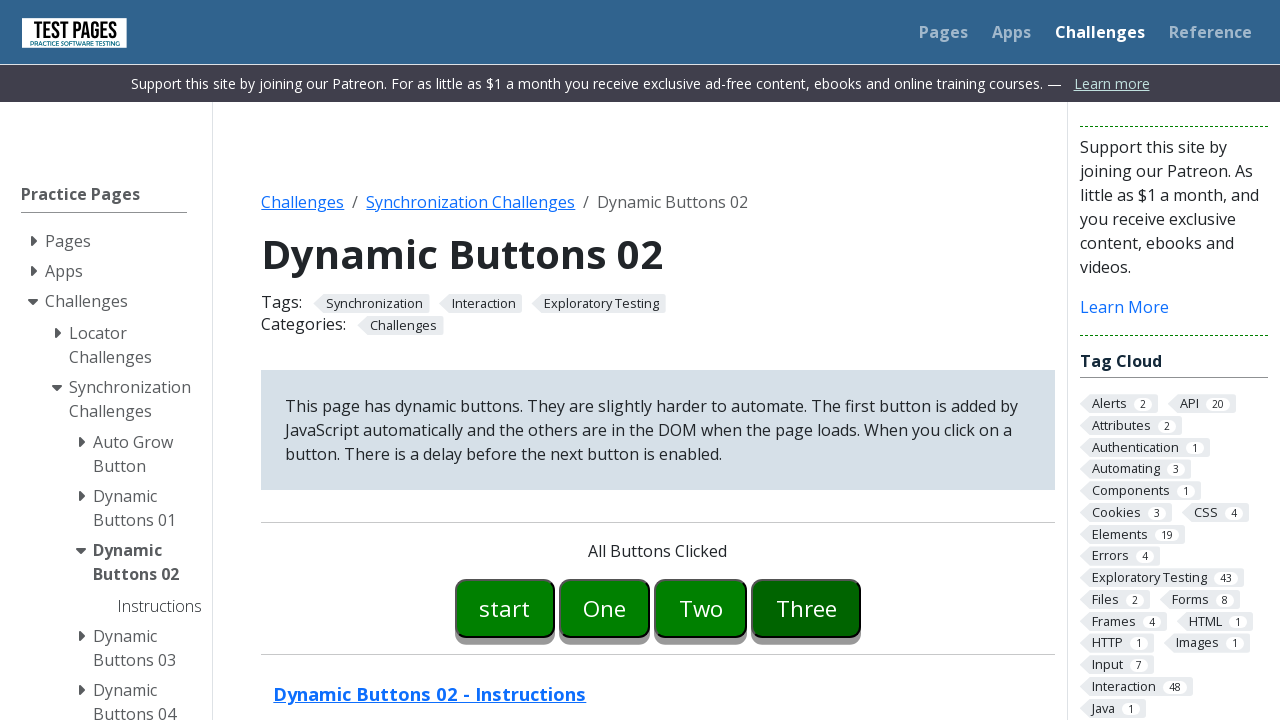

Verified completion message is displayed
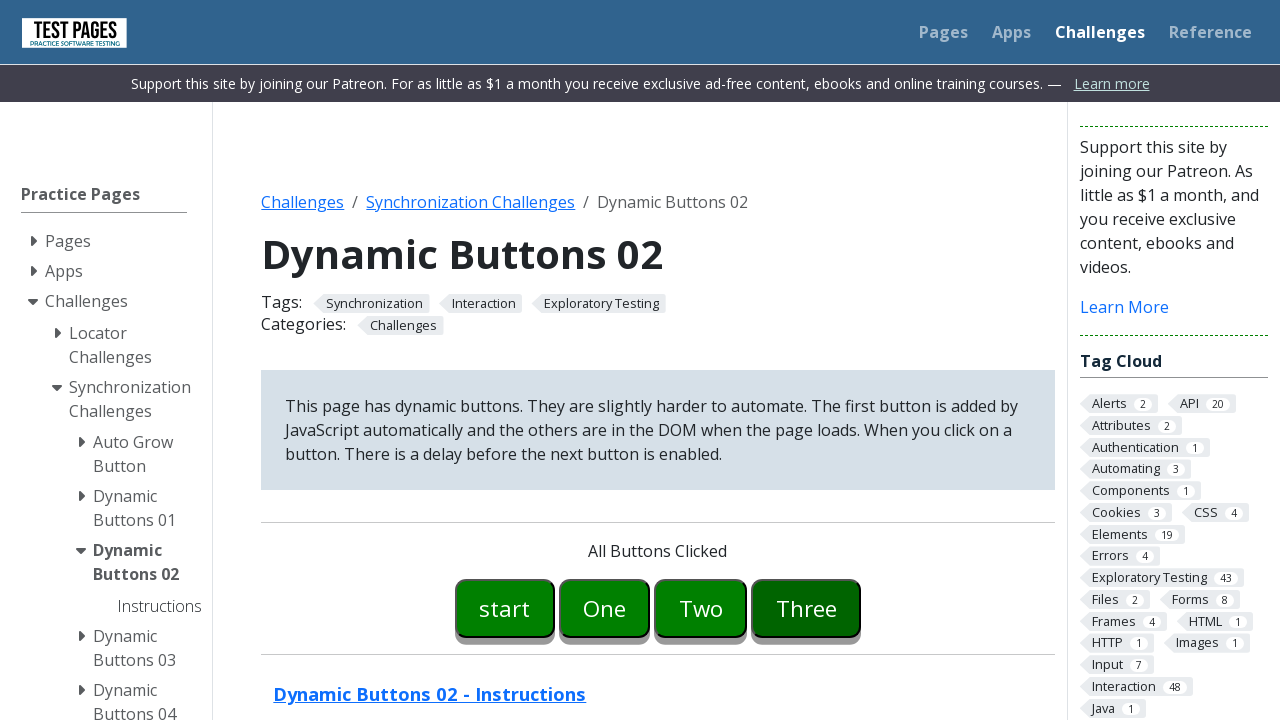

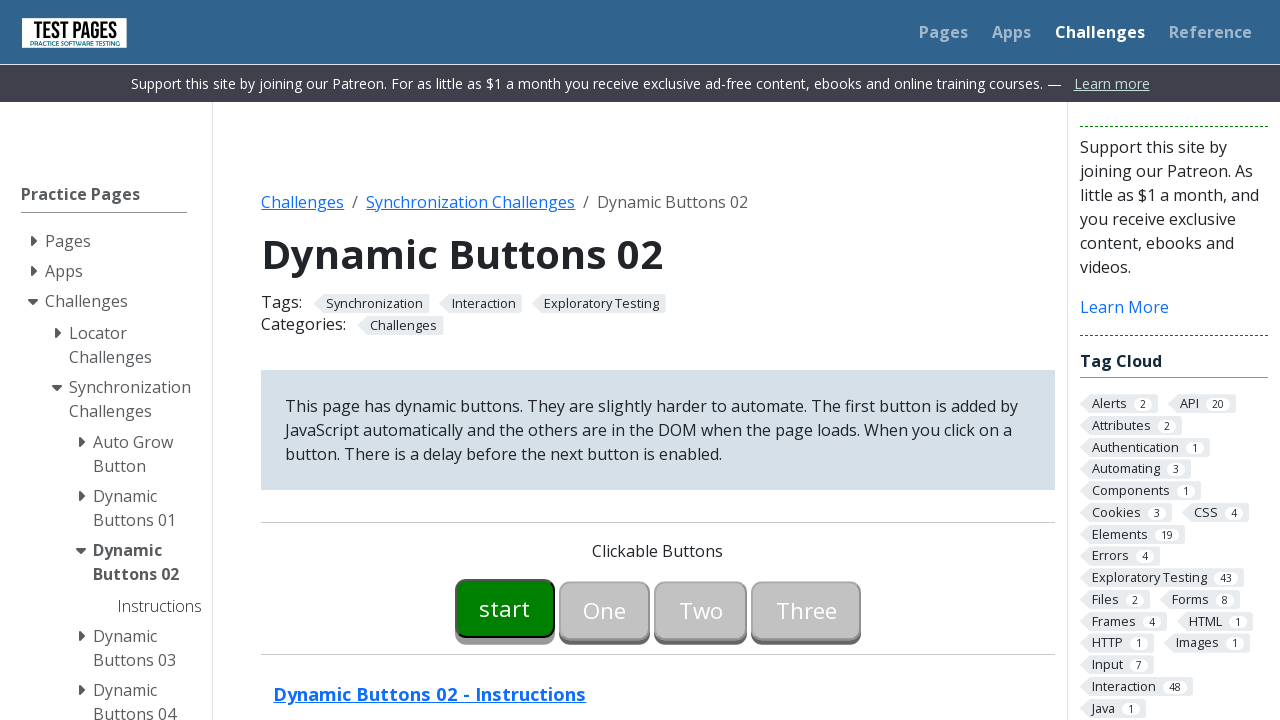